Tests window handling by clicking on a footer link that opens in a new window, switching between parent and child windows, and verifying the titles

Starting URL: https://www.orangehrm.com/en/30-day-free-trial

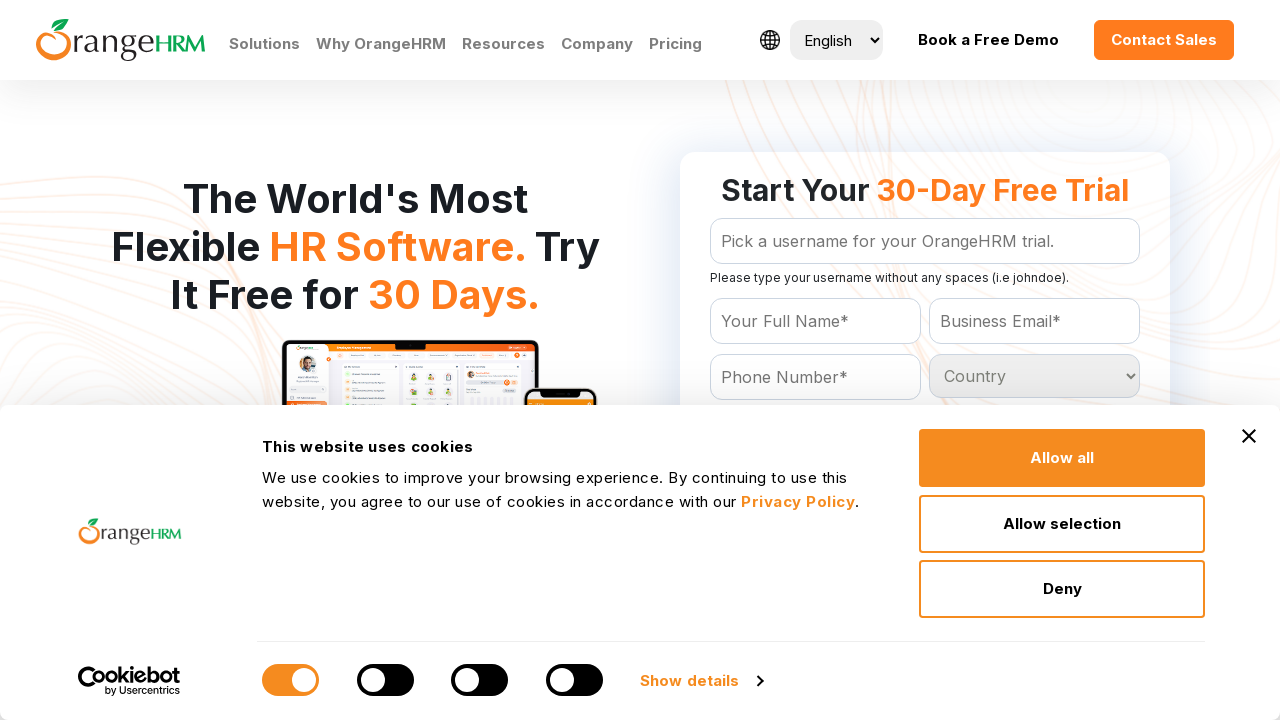

Clicked Press link in footer to open new window at (497, 361) on xpath=//footer//a[contains(text(),'Press')]
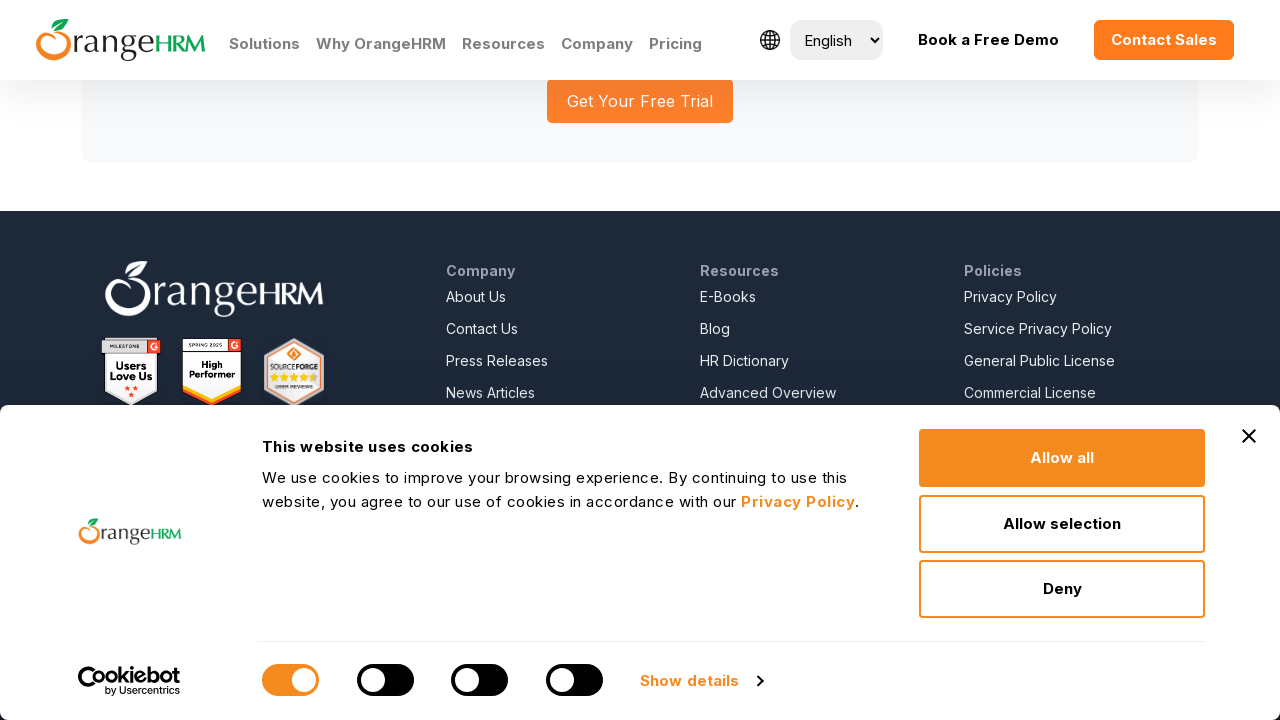

New window opened and captured
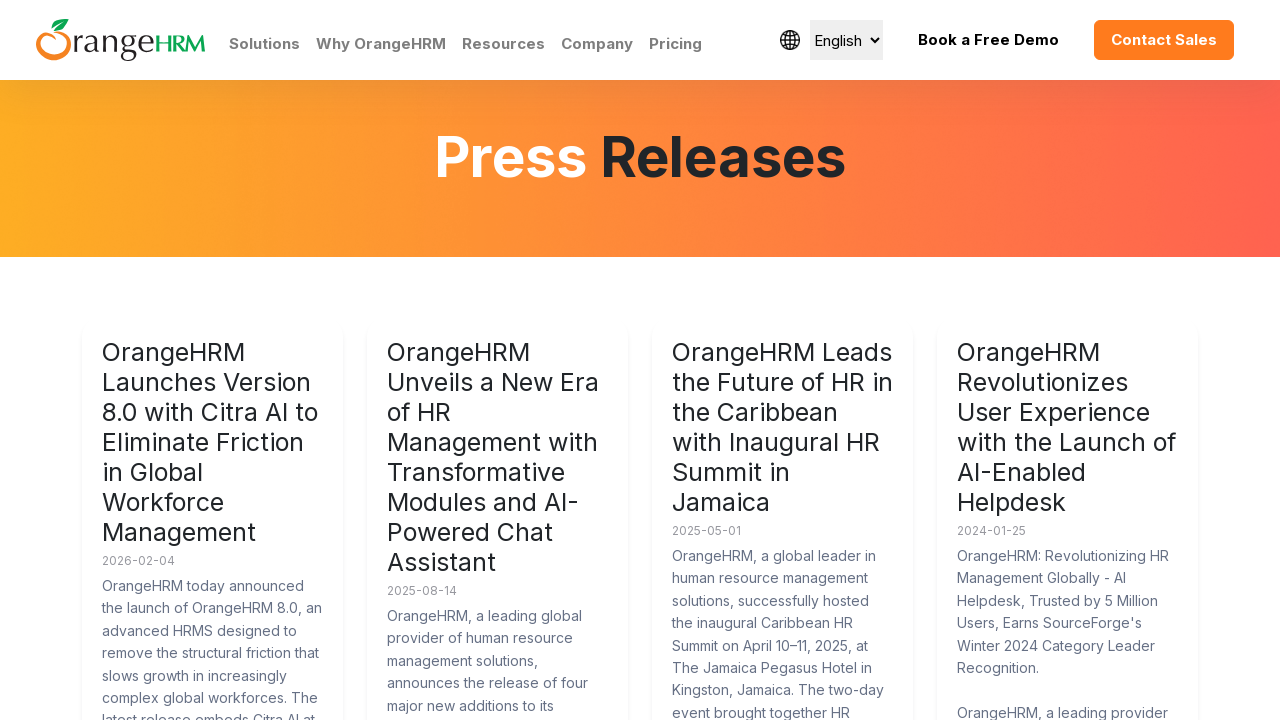

Retrieved child window title: OrangeHRM Press Releases | Latest News | OrangeHRM
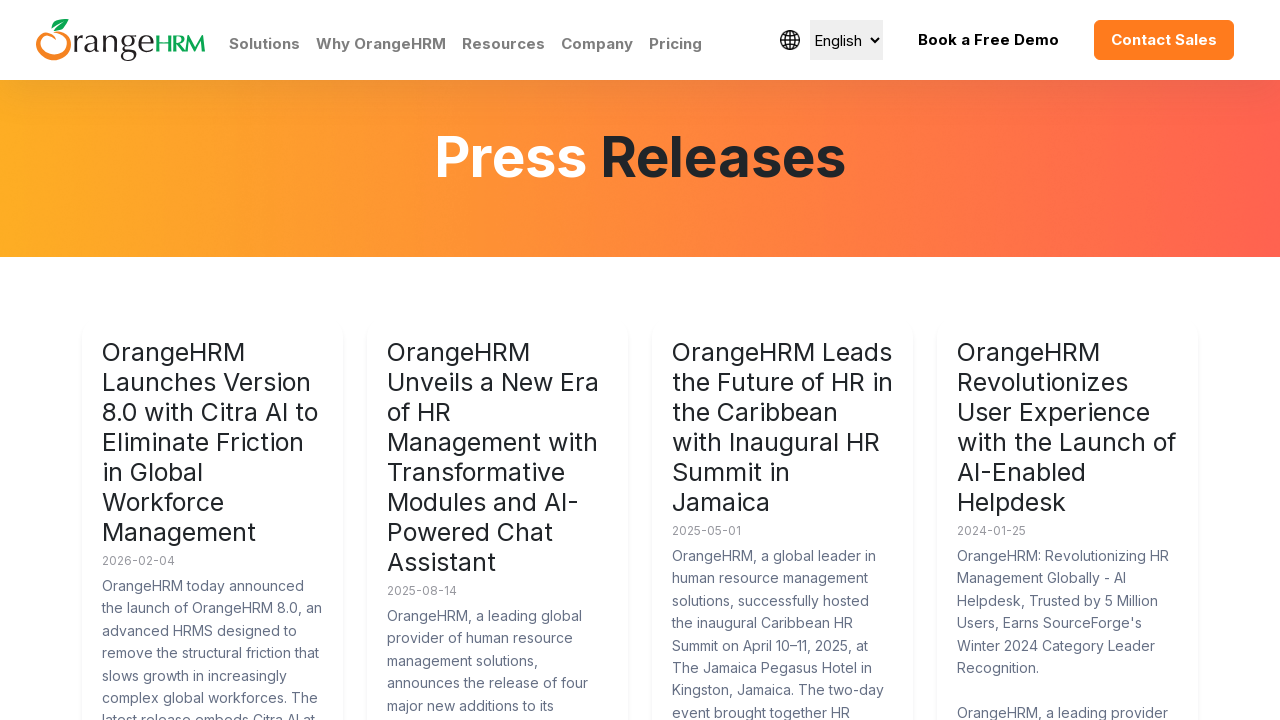

Closed child window
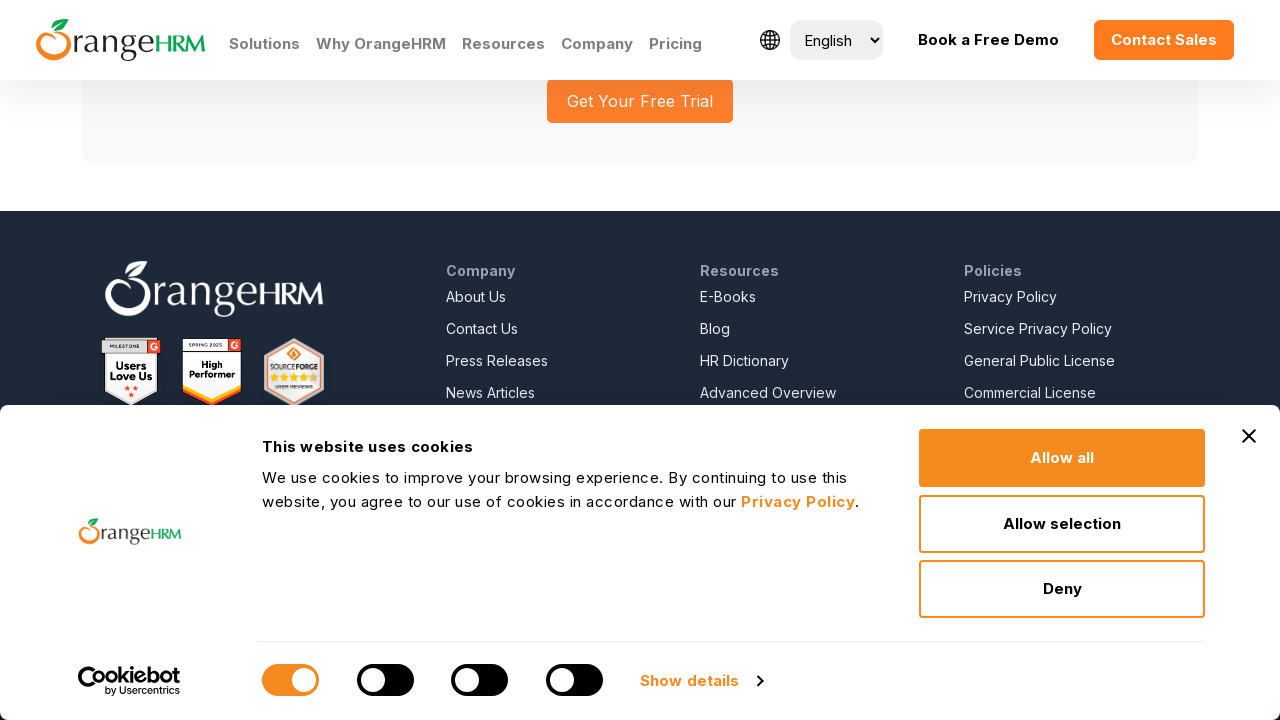

Retrieved parent window title: 30-Day Advanced Free Trial | HR Software | HRMS | OrangeHRM
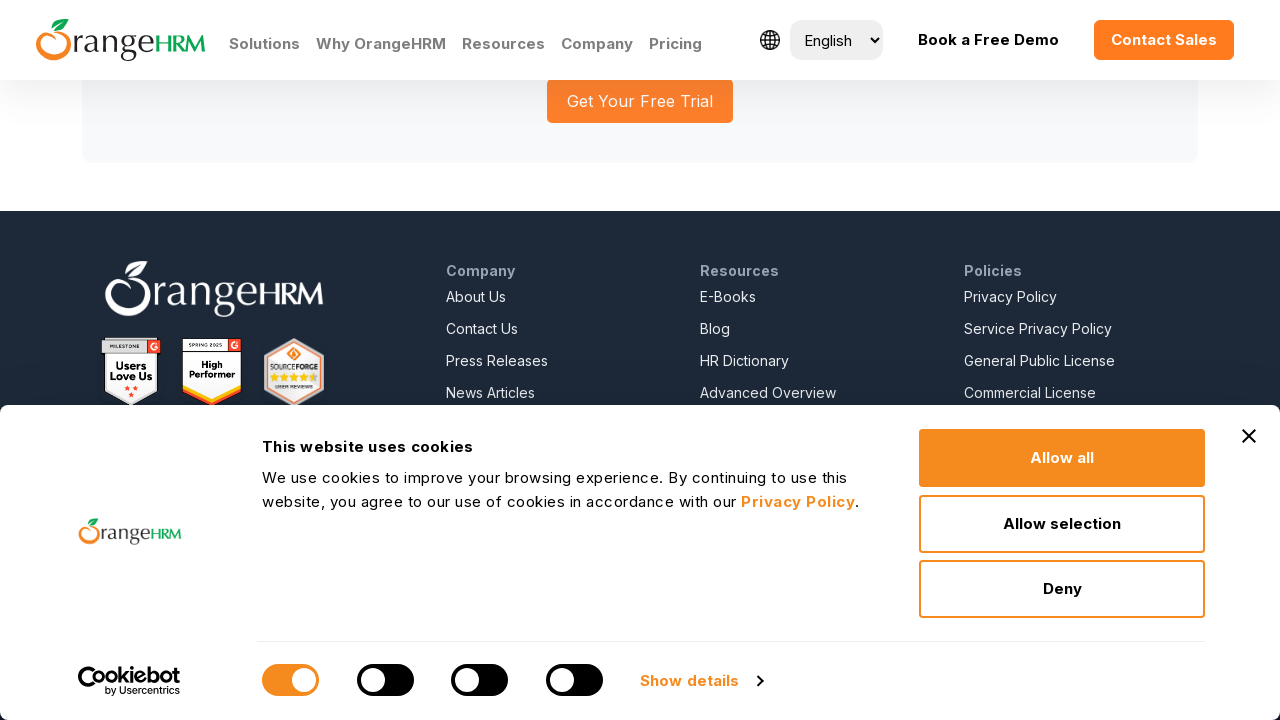

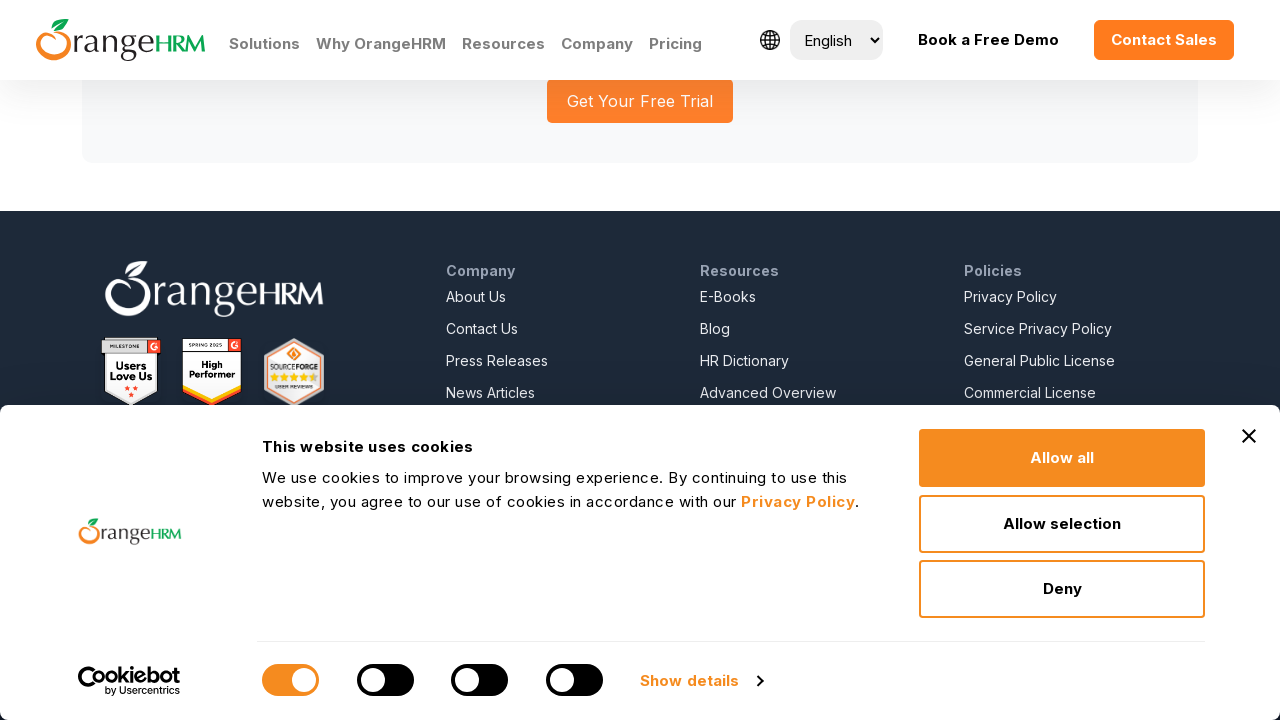